Navigates to the Turkish Motorsport news website and waits for the page to load

Starting URL: https://tr.motorsport.com/

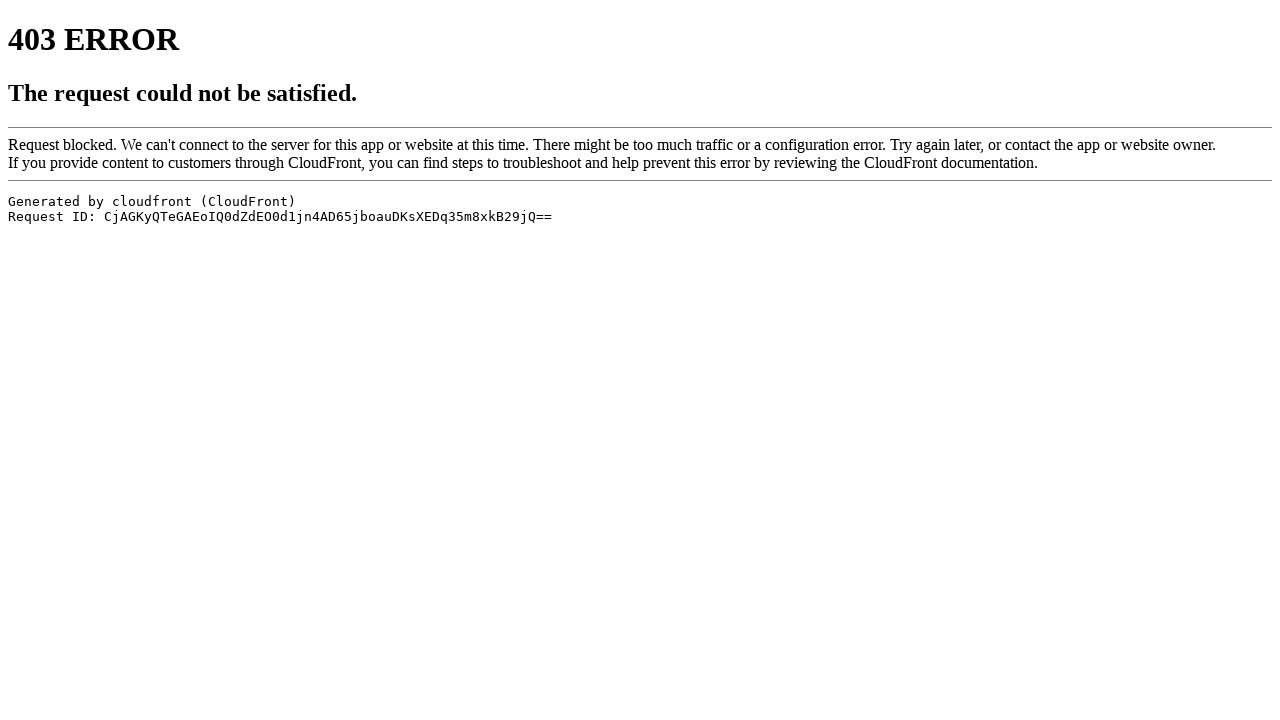

Navigated to Turkish Motorsport news website
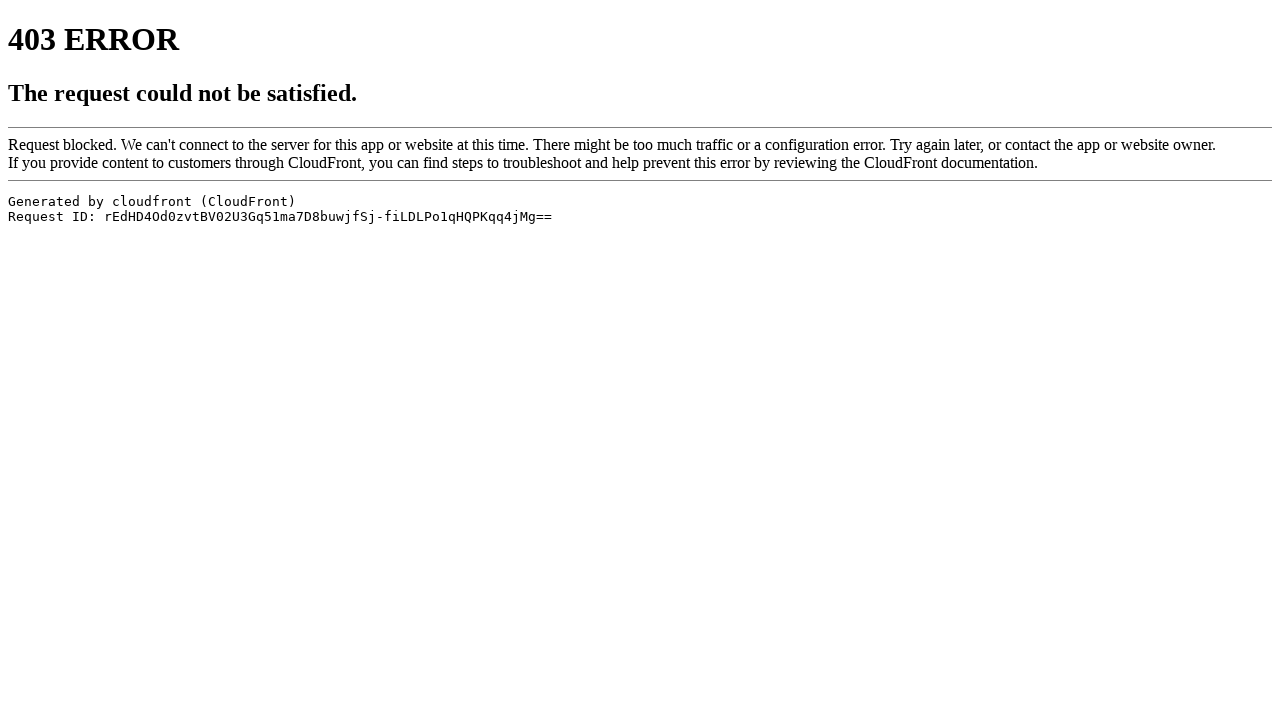

Page DOM content fully loaded
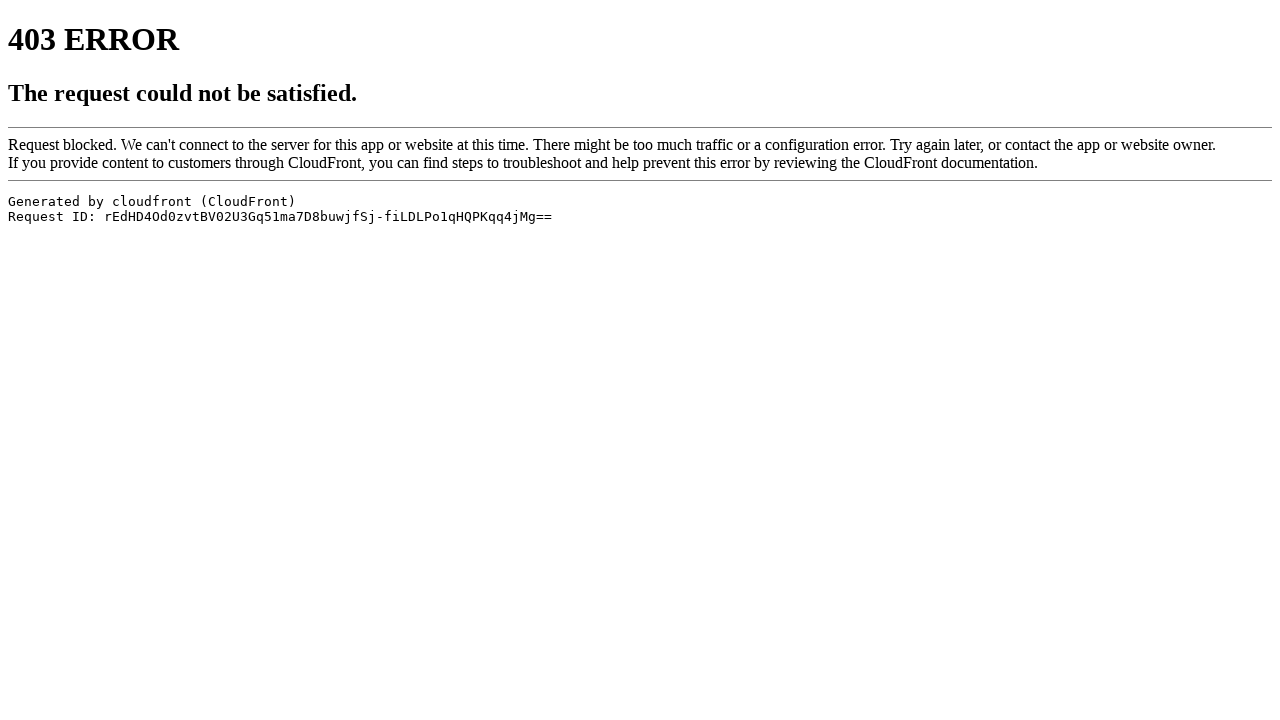

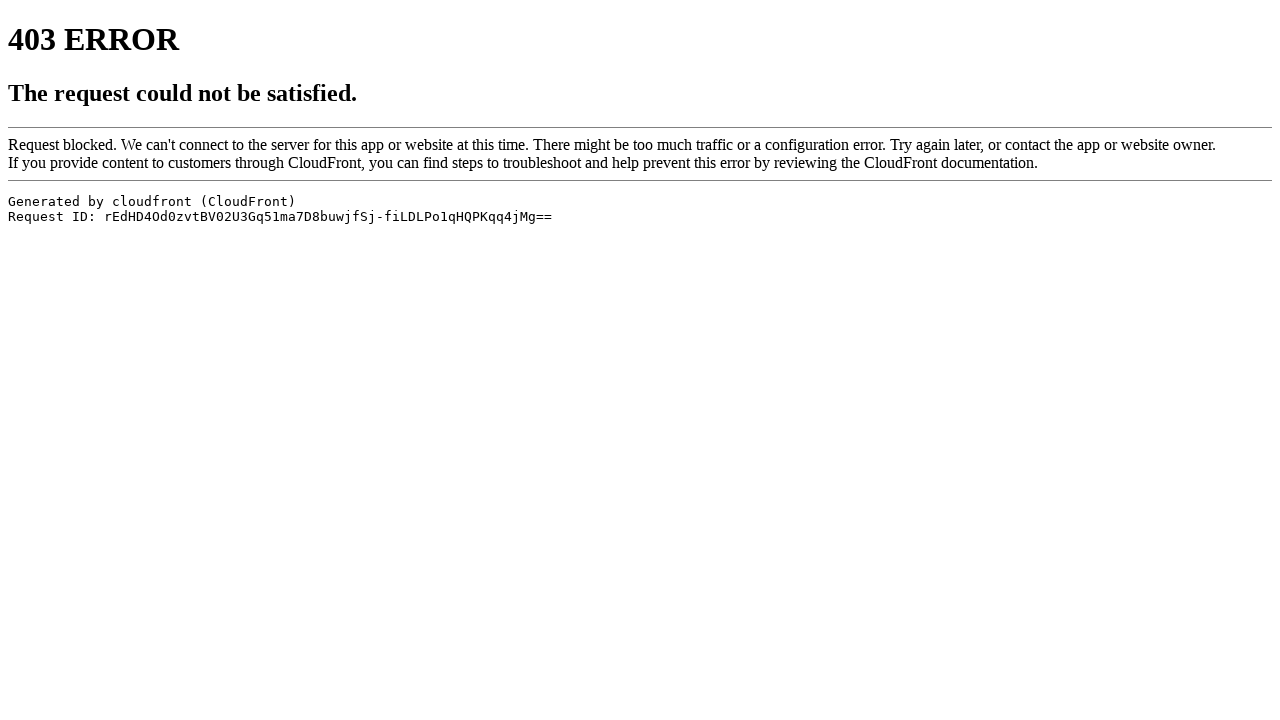